Tests password generator and verifies the generated password ends with specific characters "@1a"

Starting URL: http://angel.net/~nic/passwd.current.html

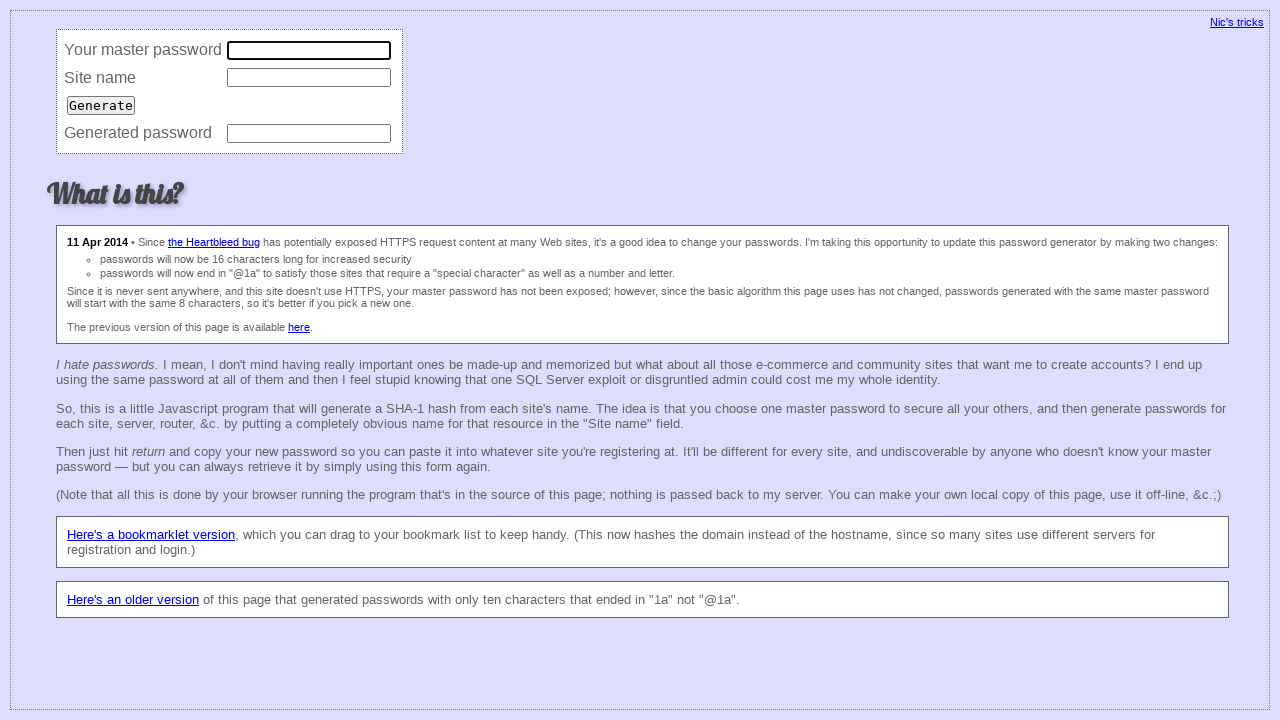

Cleared master password field on xpath=//html/body/form/table/tbody/tr[1]/td[2]/input
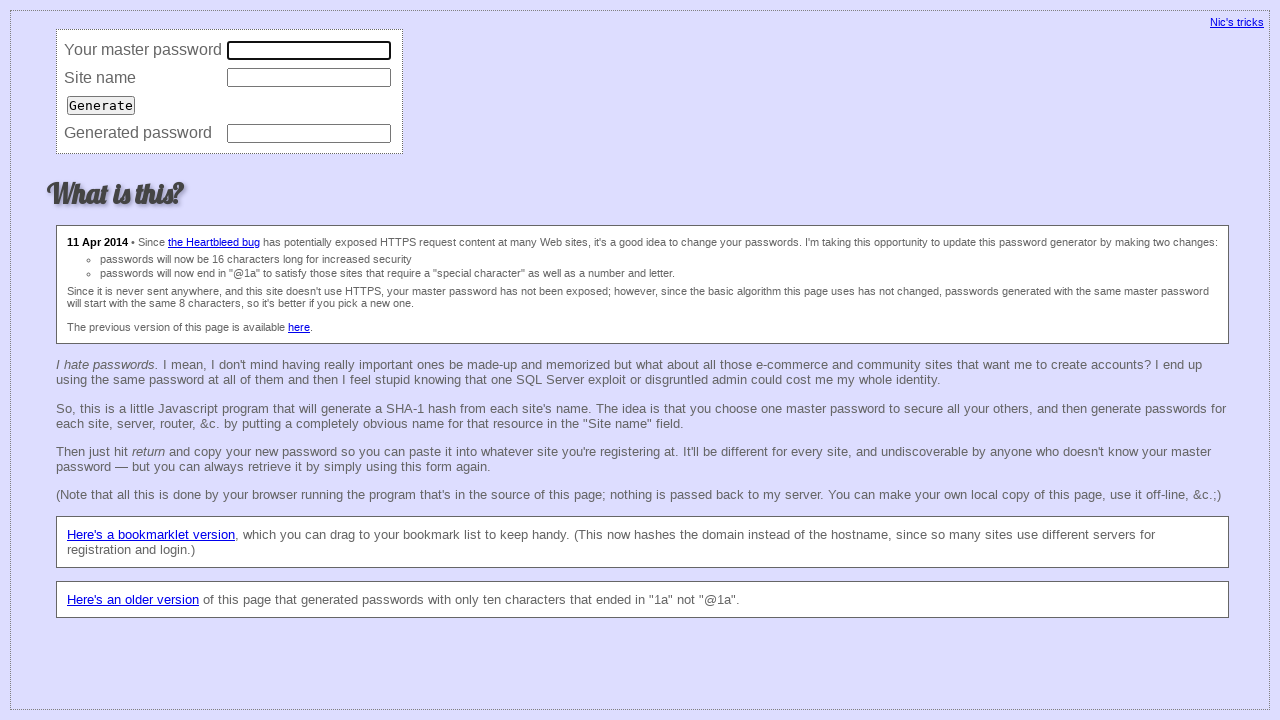

Filled master password field with test password on xpath=//html/body/form/table/tbody/tr[1]/td[2]/input
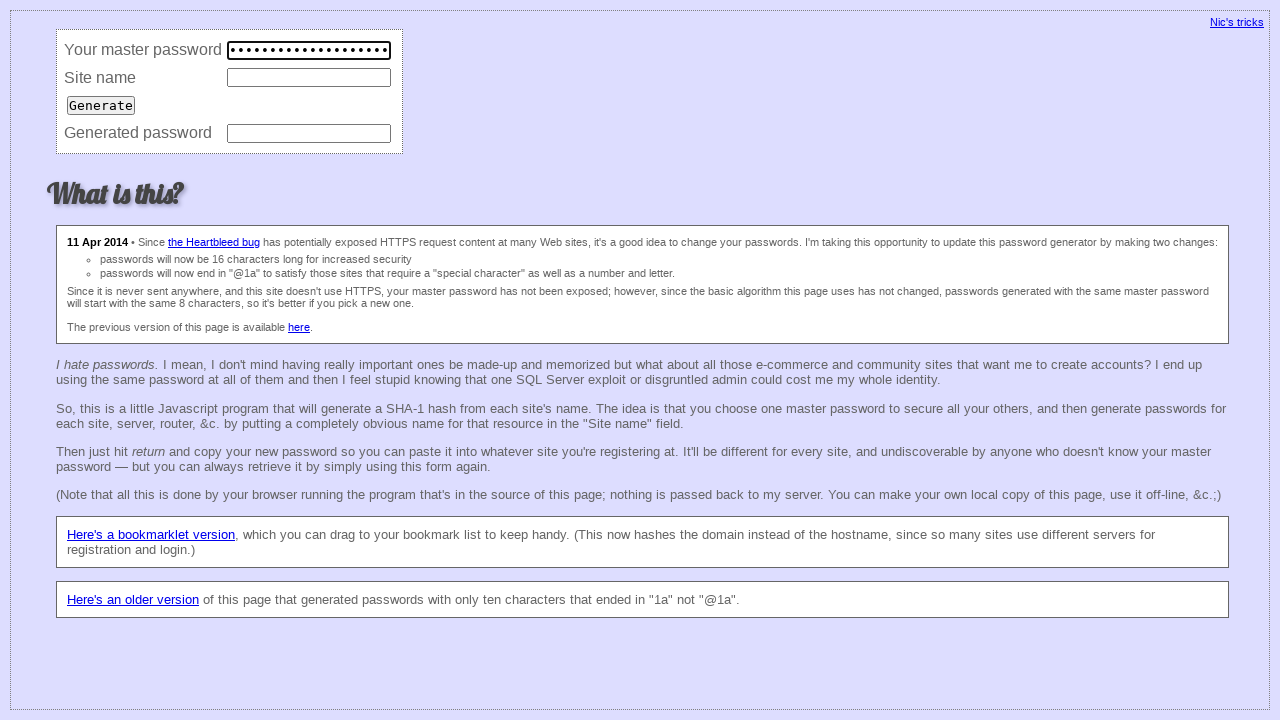

Cleared site field on xpath=//html/body/form/table/tbody/tr[2]/td[2]/input
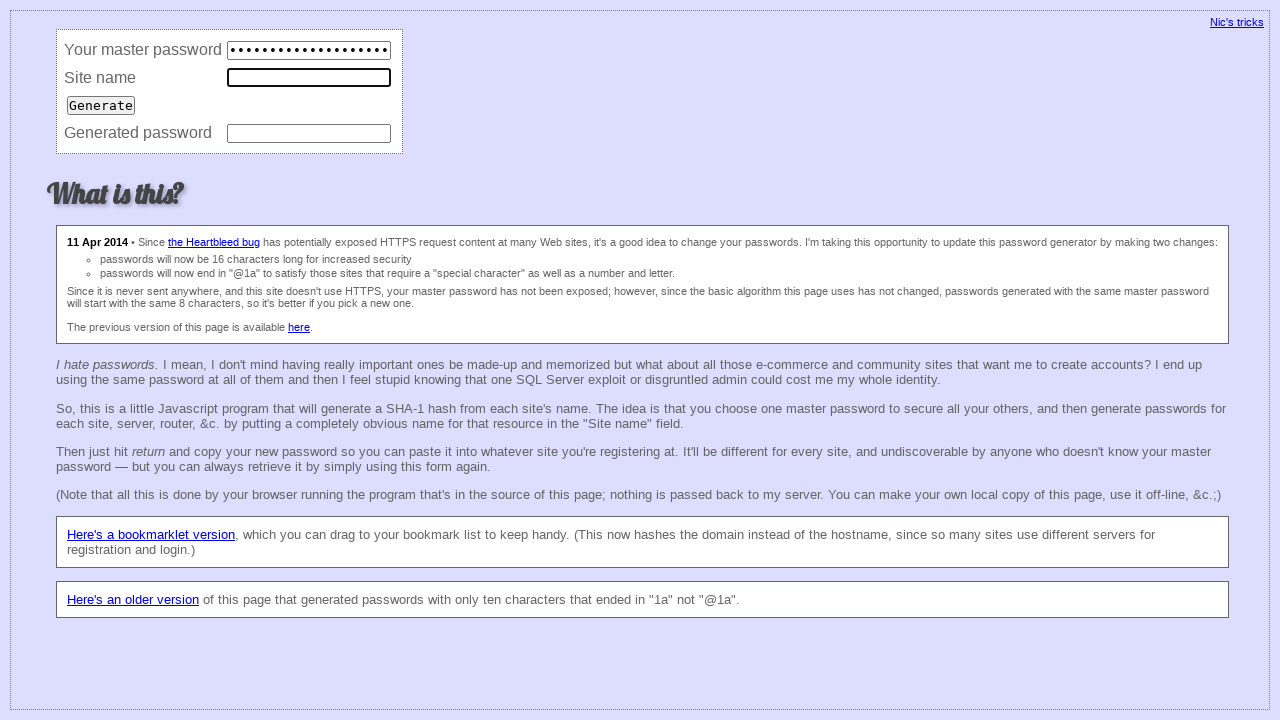

Filled site field with 'www.javatpoint.com' on xpath=//html/body/form/table/tbody/tr[2]/td[2]/input
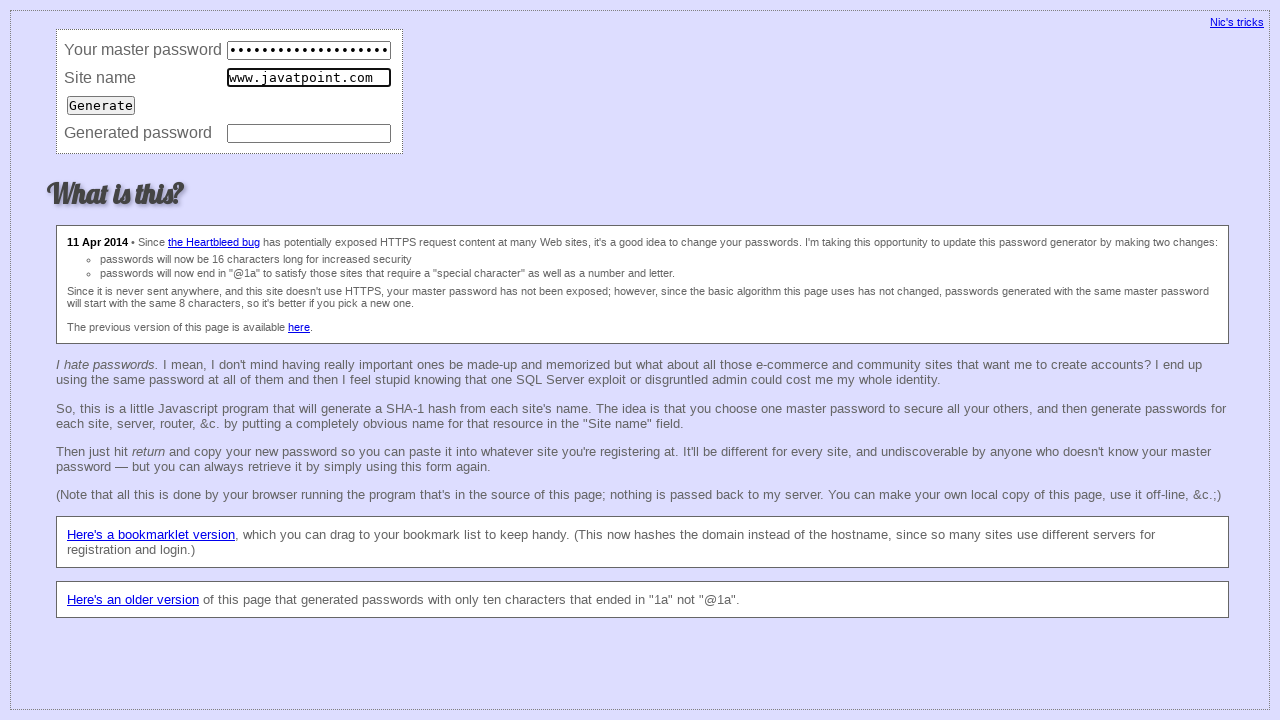

Clicked generate button to create password at (101, 105) on xpath=//html/body/form/table/tbody/tr[3]/td/input
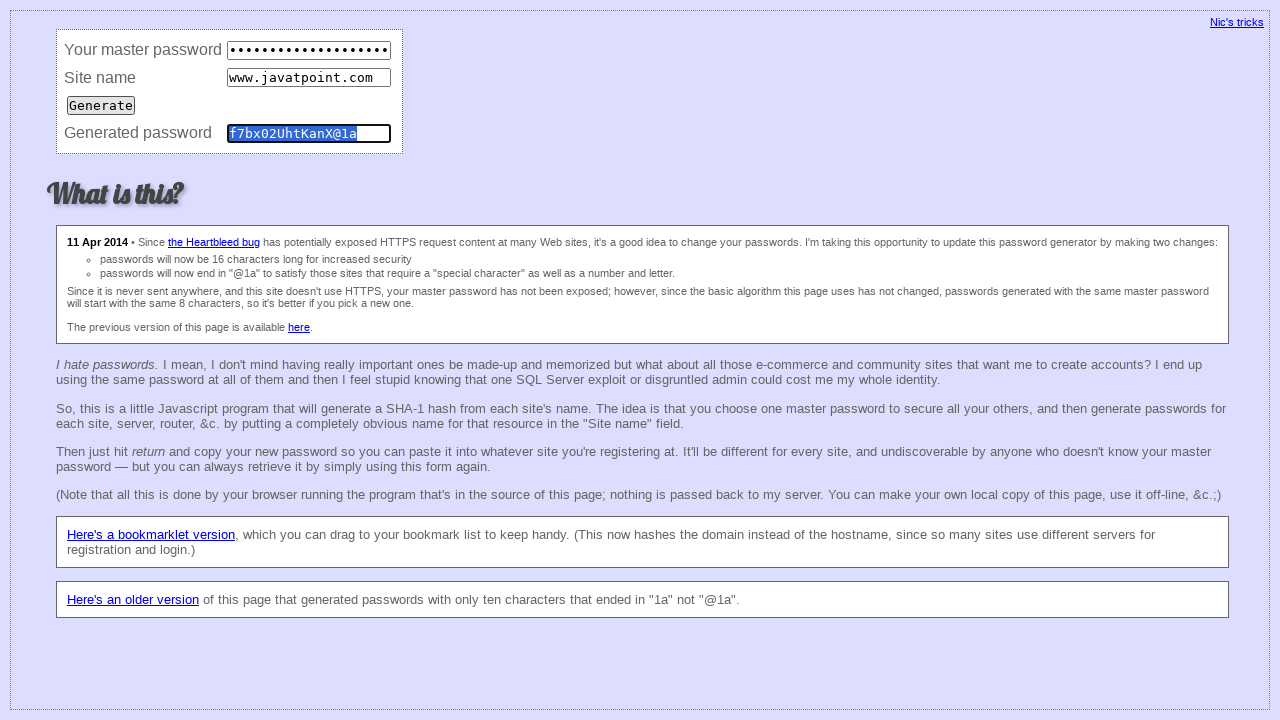

Retrieved generated password: f7bx02UhtKanX@1a
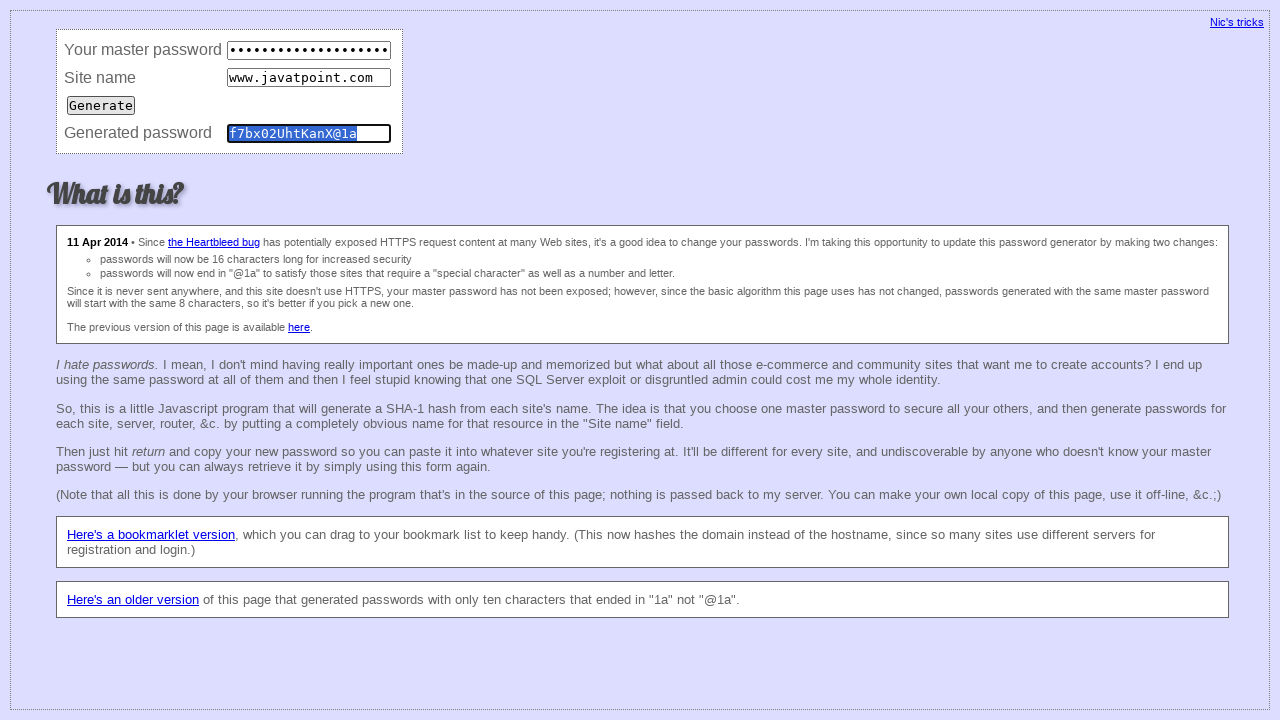

Verified generated password ends with '@1a'
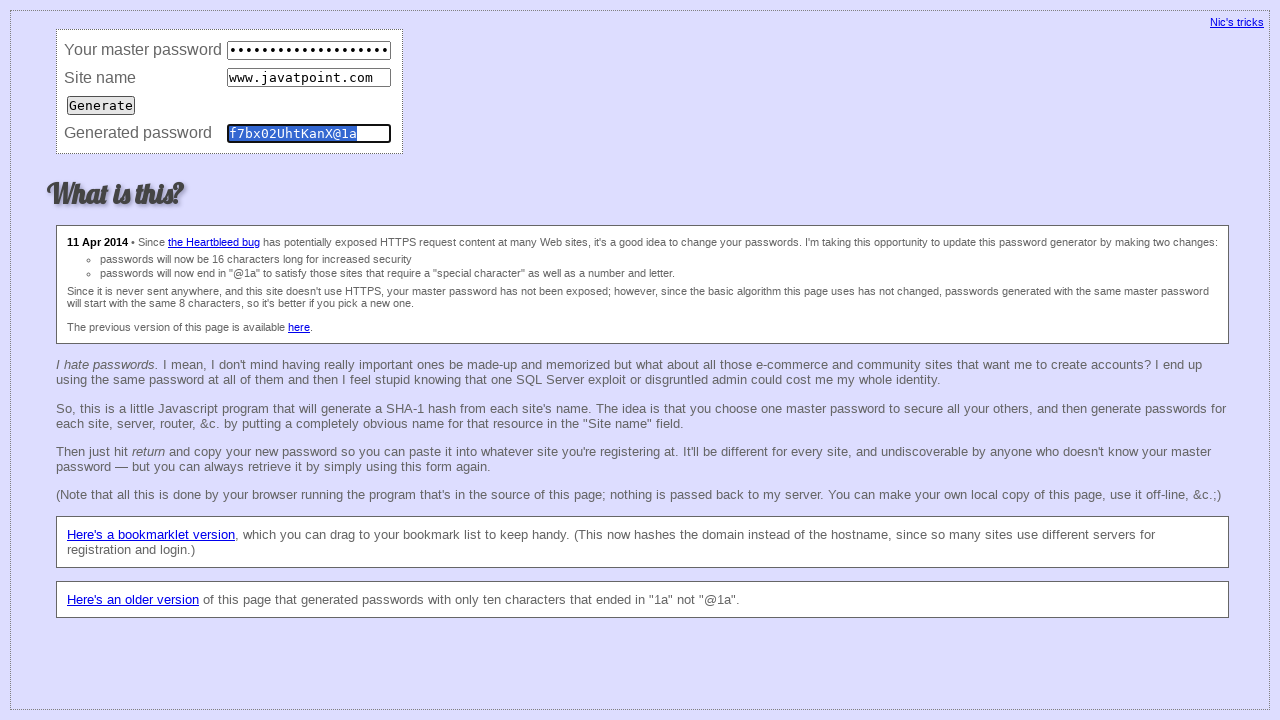

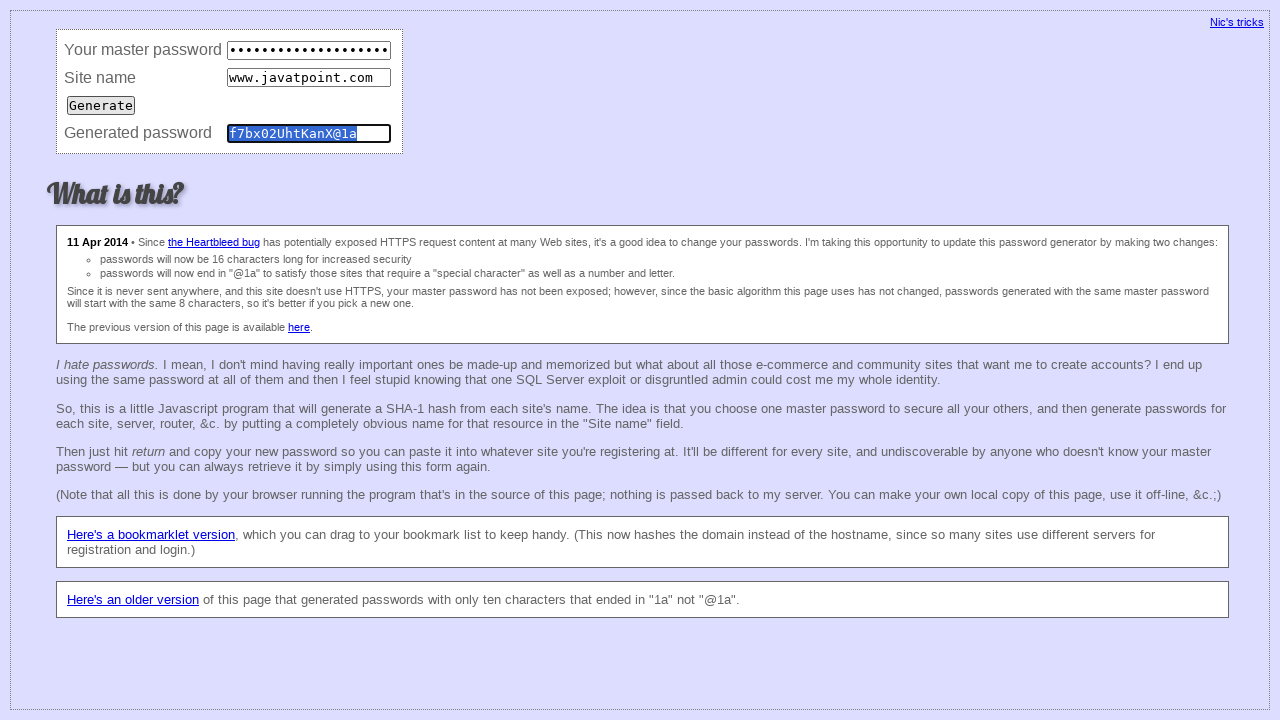